Waits for an element to become visible after a delay and gets its text content

Starting URL: https://demoqa.com/dynamic-properties

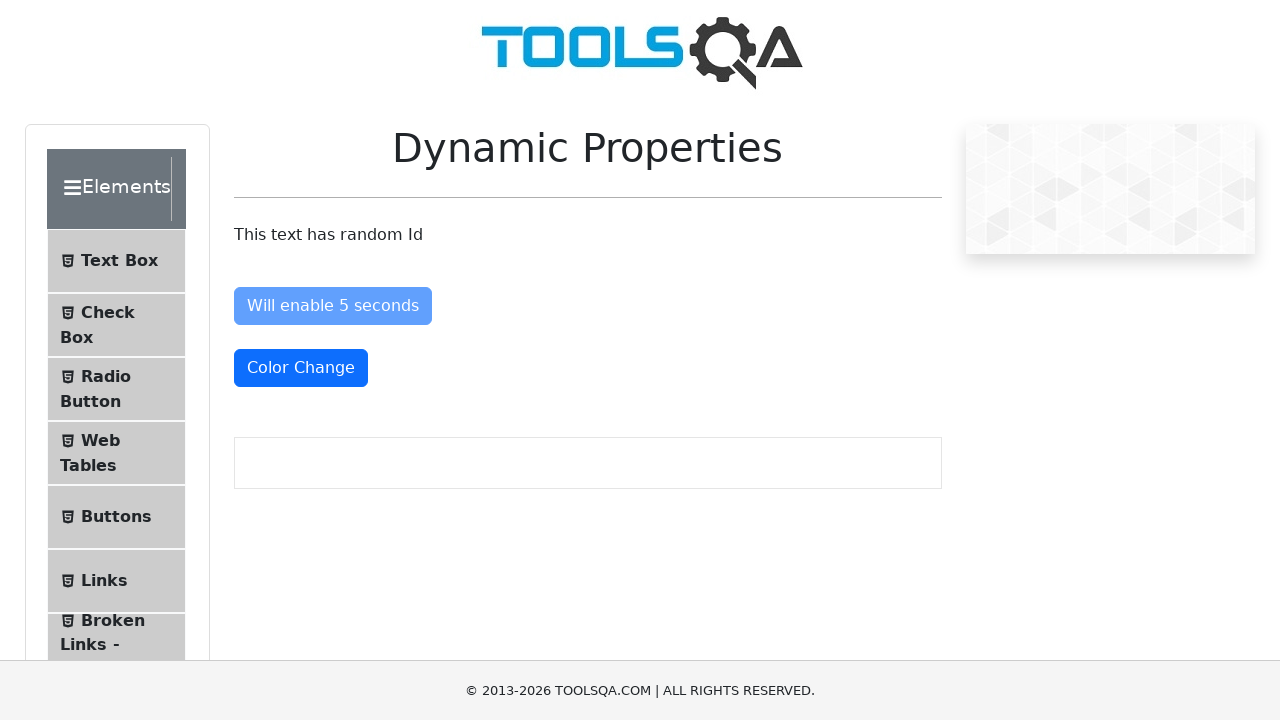

Waited for element with id 'visibleAfter' to become visible (up to 10 seconds)
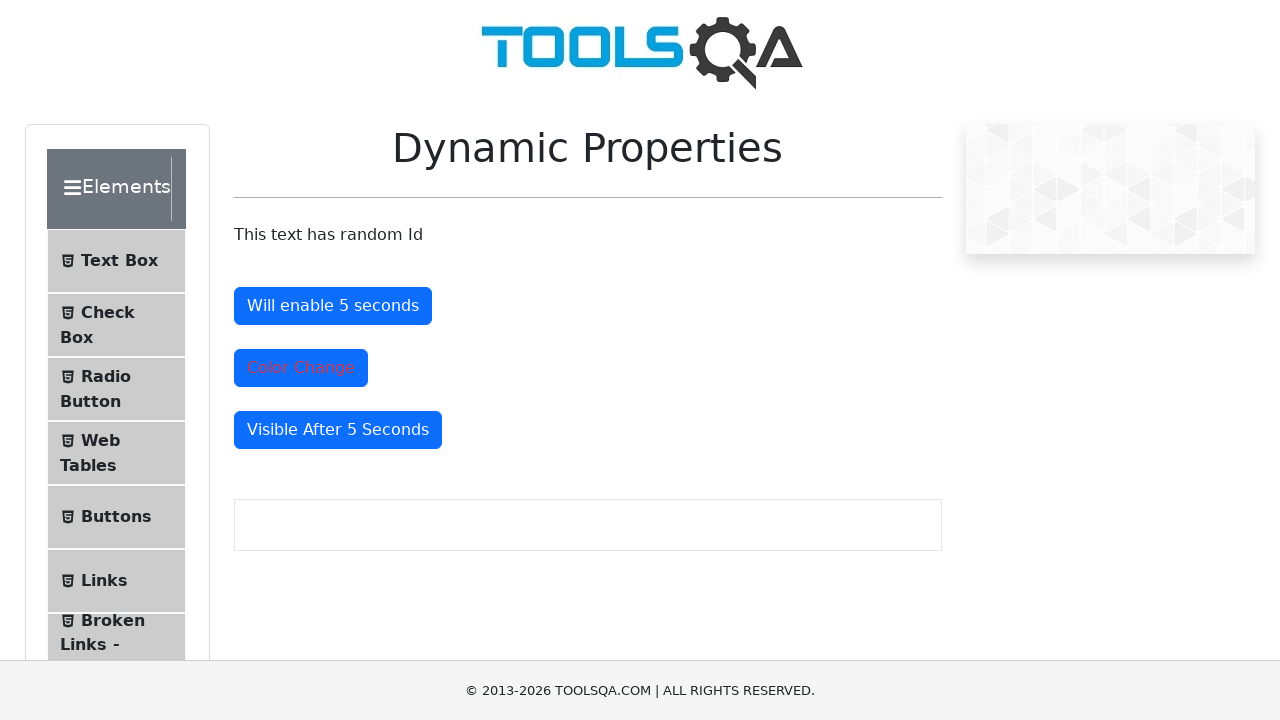

Retrieved text content from the visible element
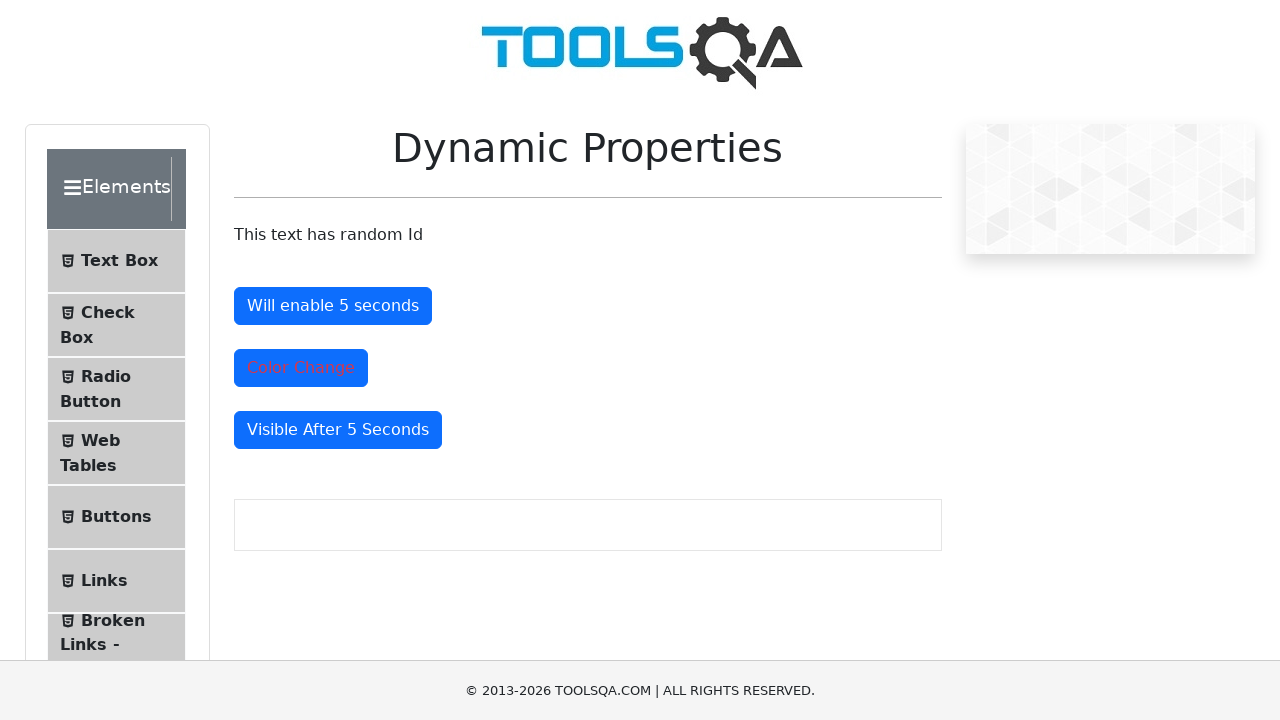

Printed the text content to console
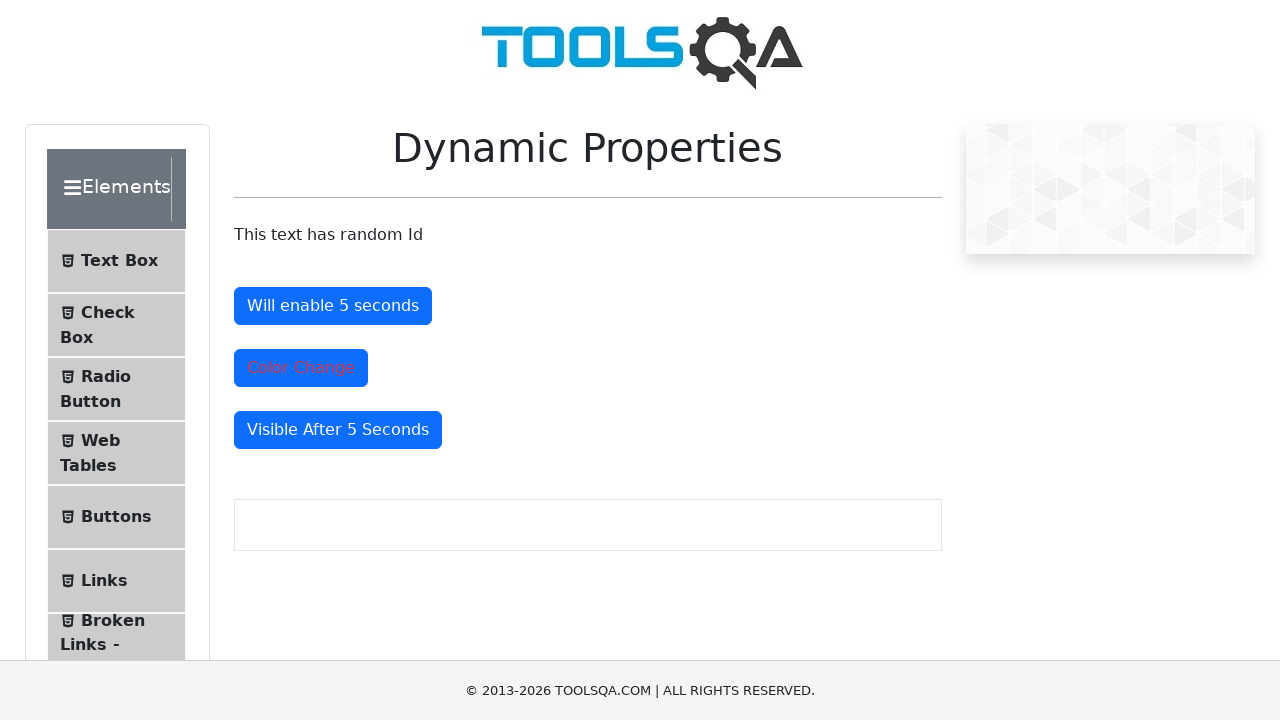

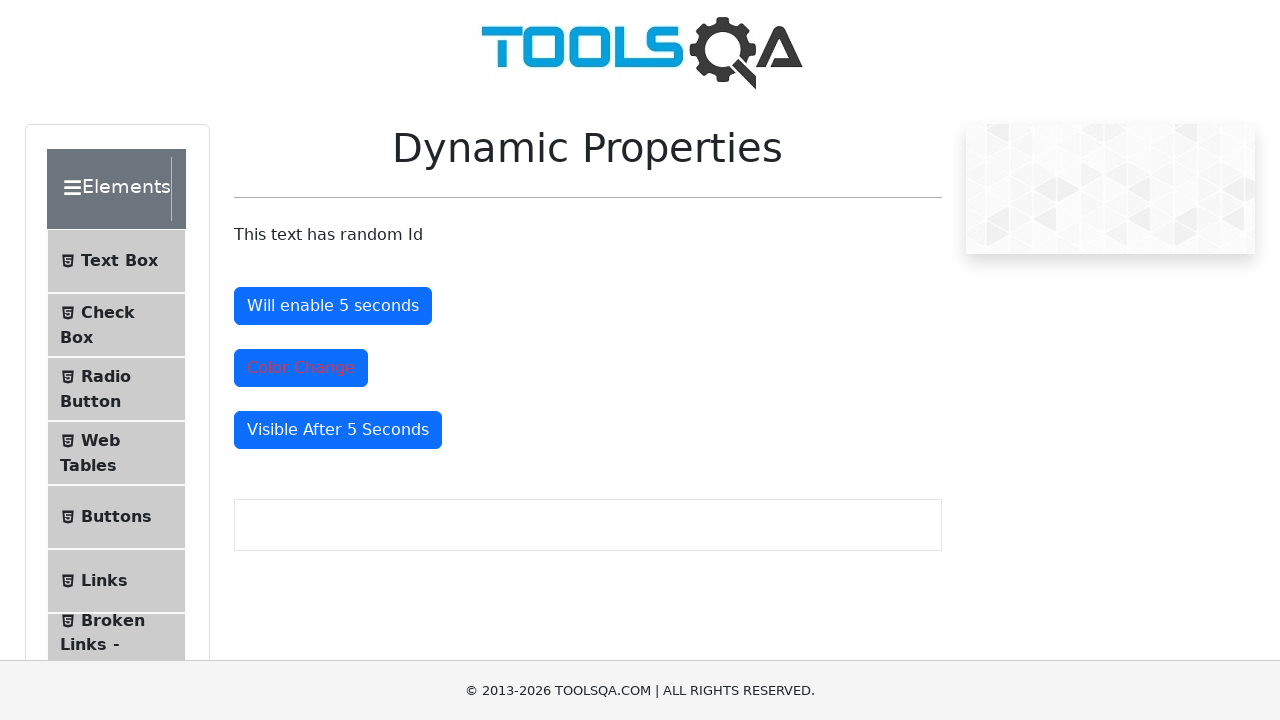